Navigates to a GitHub repository's forks/members page and verifies that fork entries are displayed, then clicks on a fork to verify navigation to the forked repository page.

Starting URL: https://github.com/NomicFoundation/hardhat-boilerplate/network/members

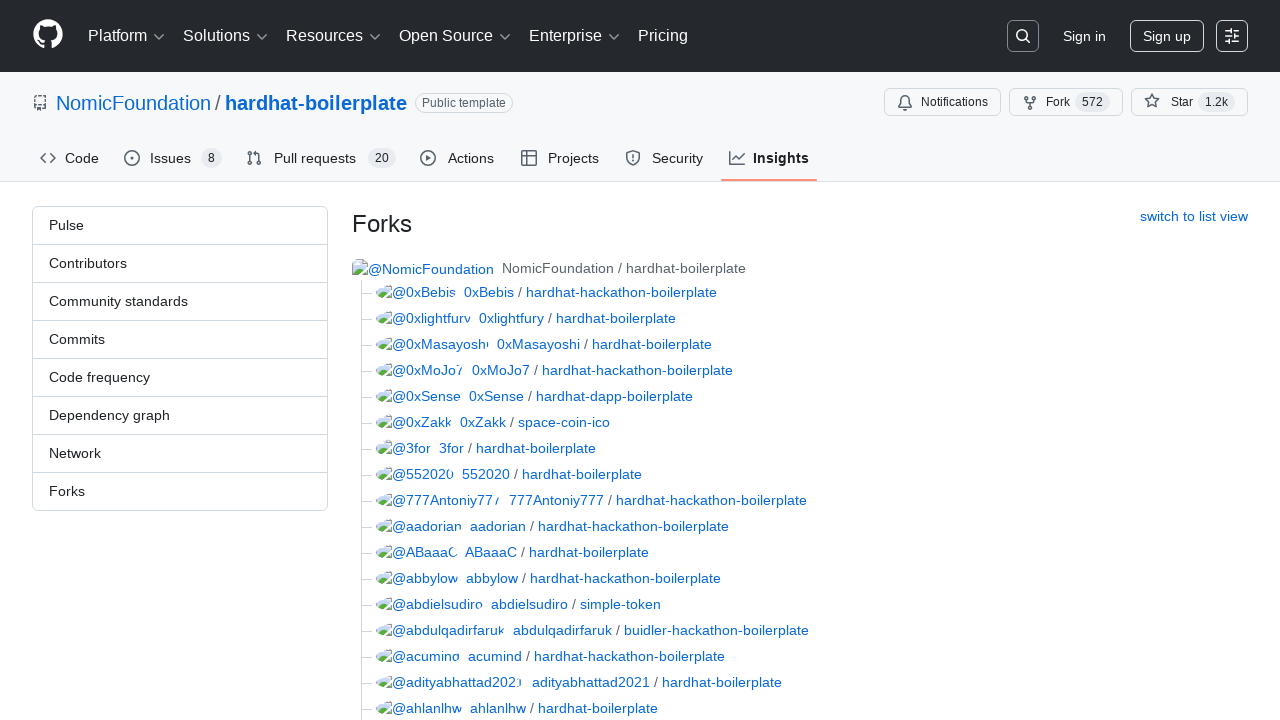

Waited for forks list to load on the page
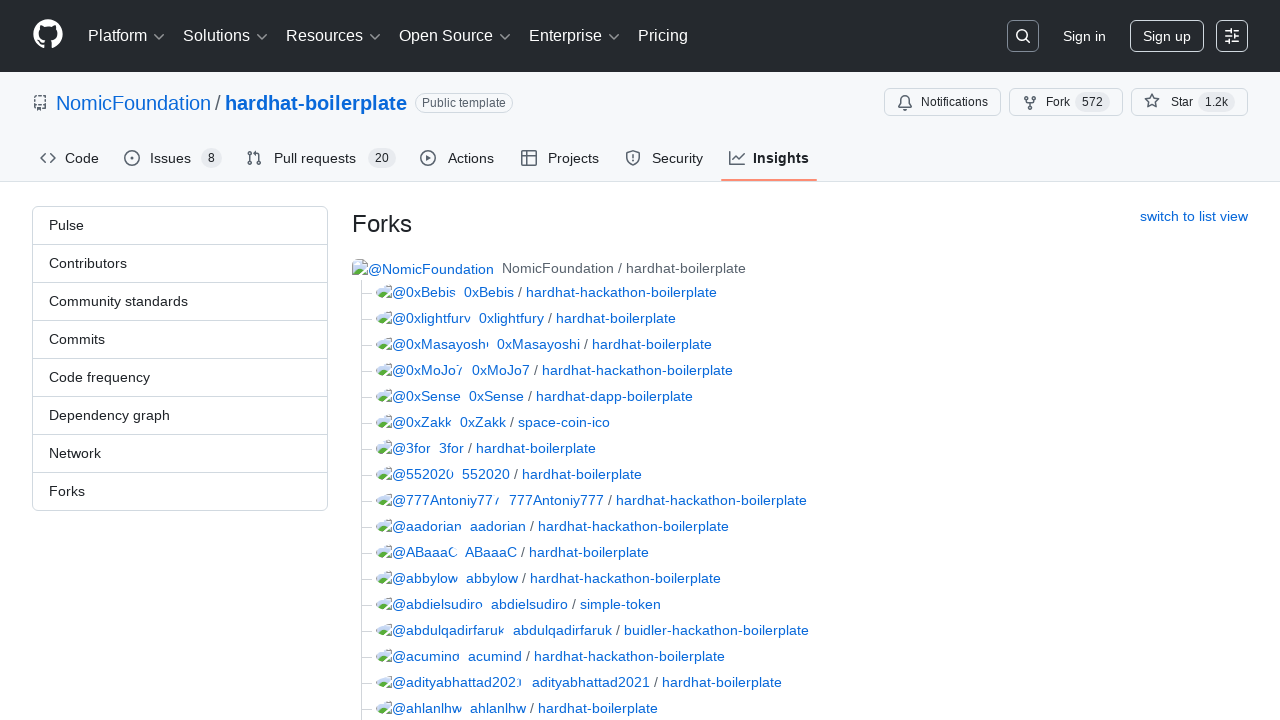

Located all fork entry links on the page
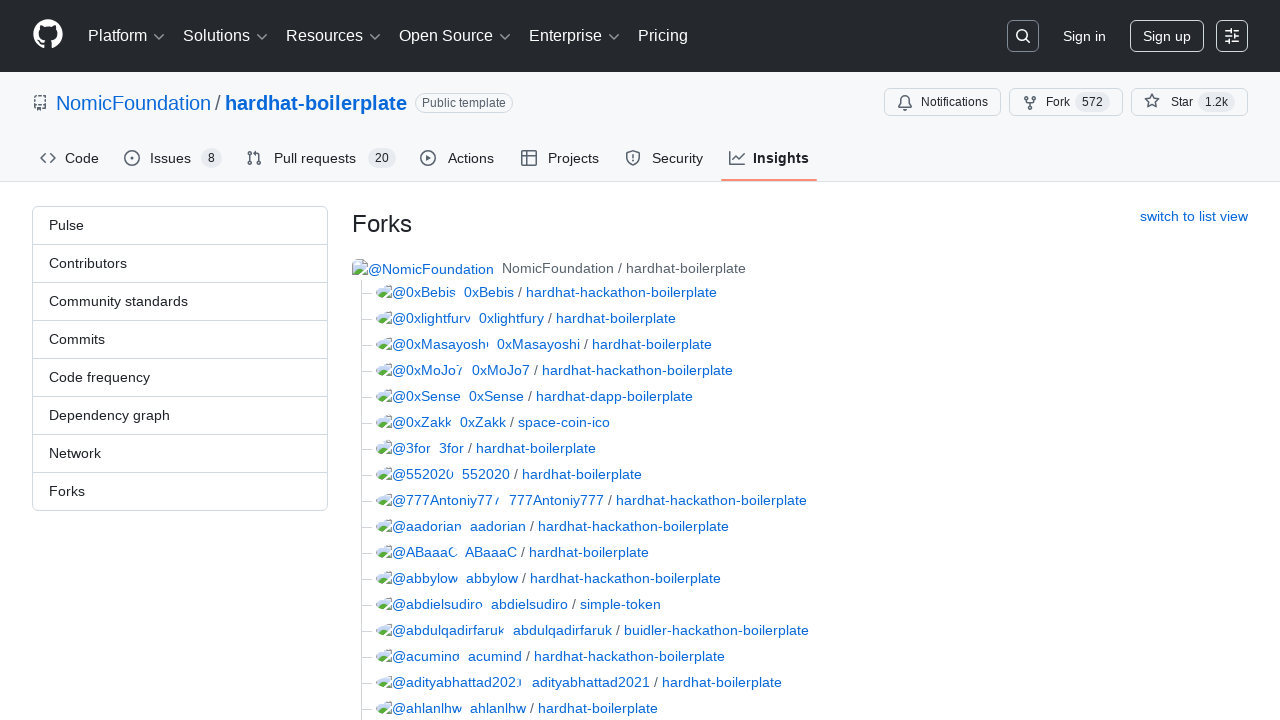

Counted 573 forks on the page
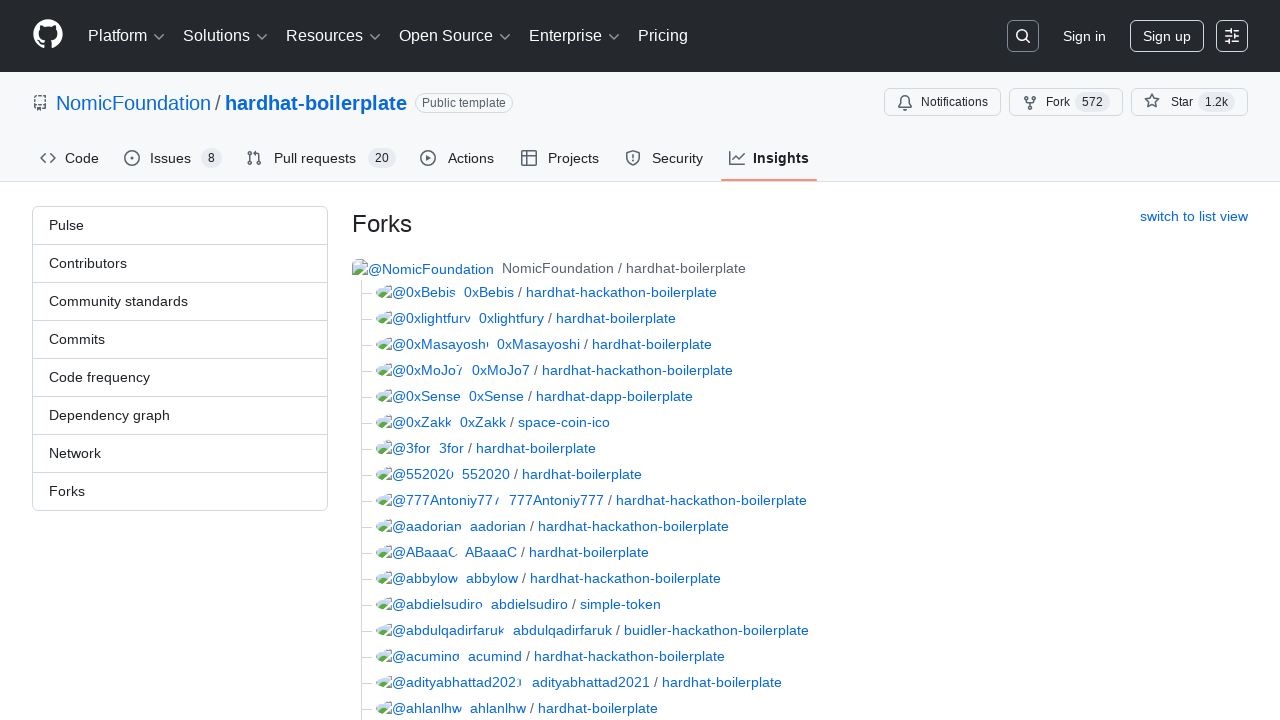

Clicked on the second fork entry to navigate to the forked repository at (622, 292) on .repo > a:last-child >> nth=1
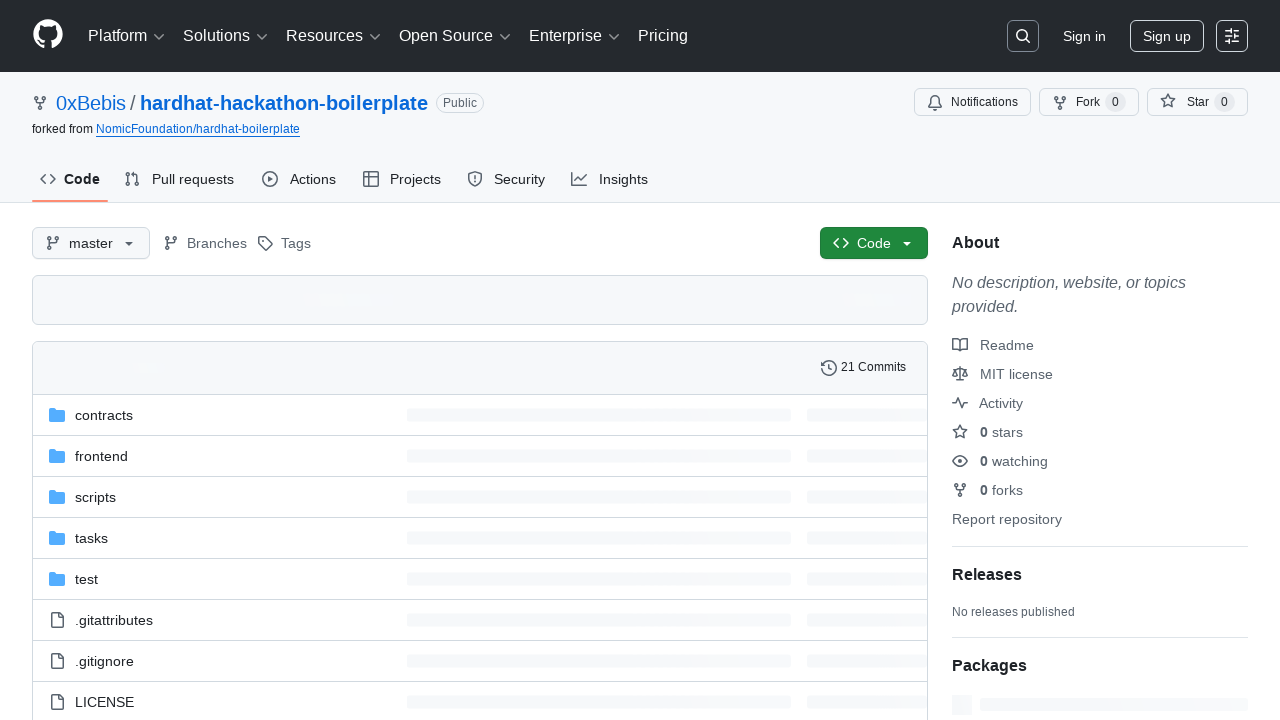

Waited for the forked repository page to load and stars counter to appear
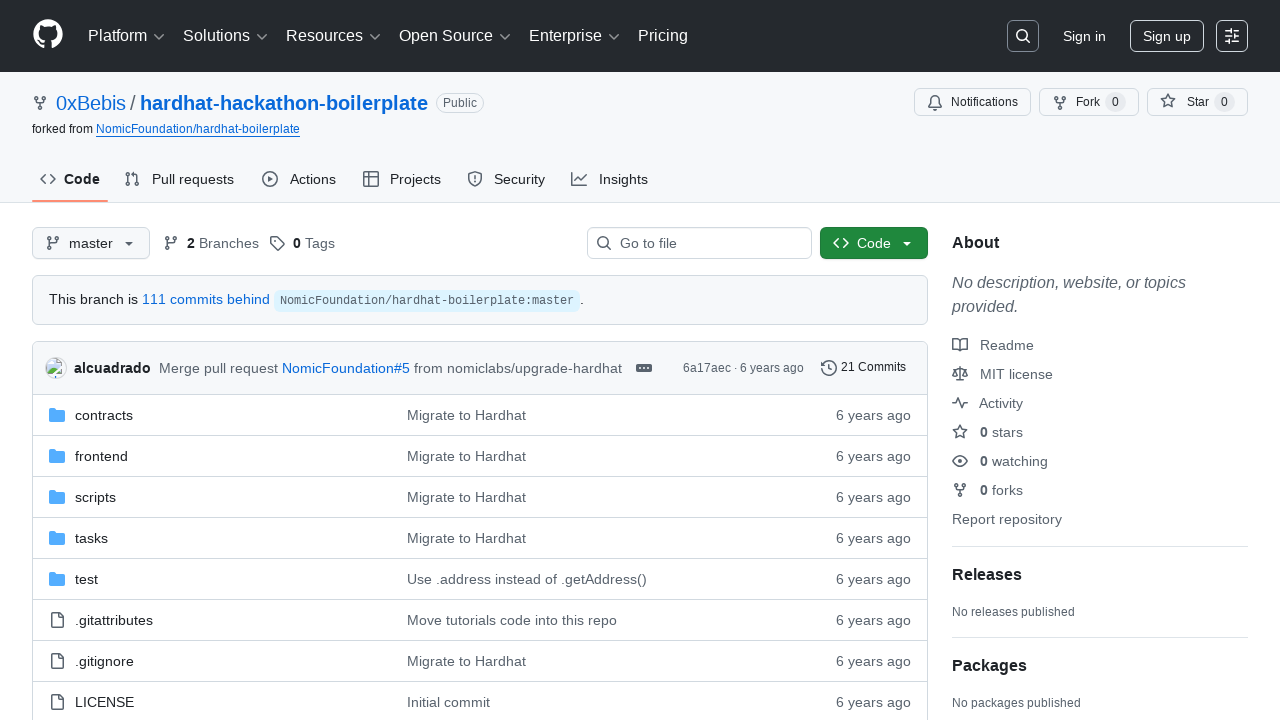

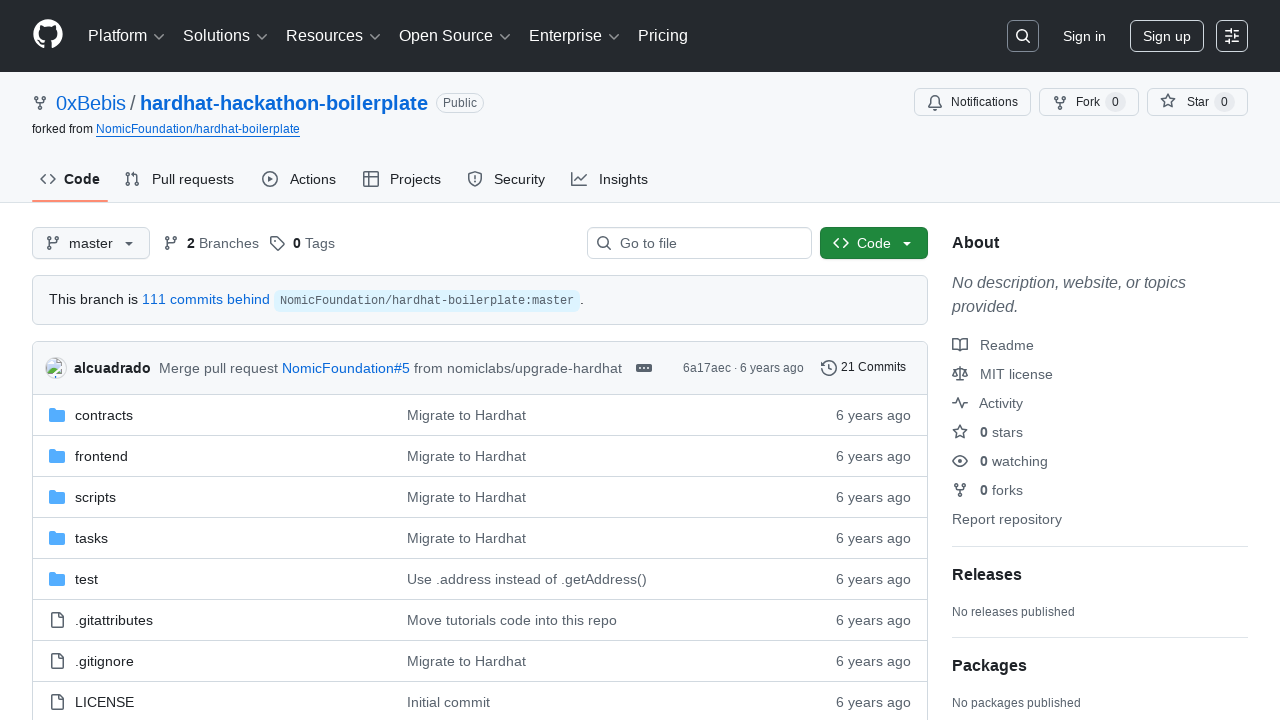